Tests that entered text is trimmed when creating a todo item

Starting URL: https://demo.playwright.dev/todomvc

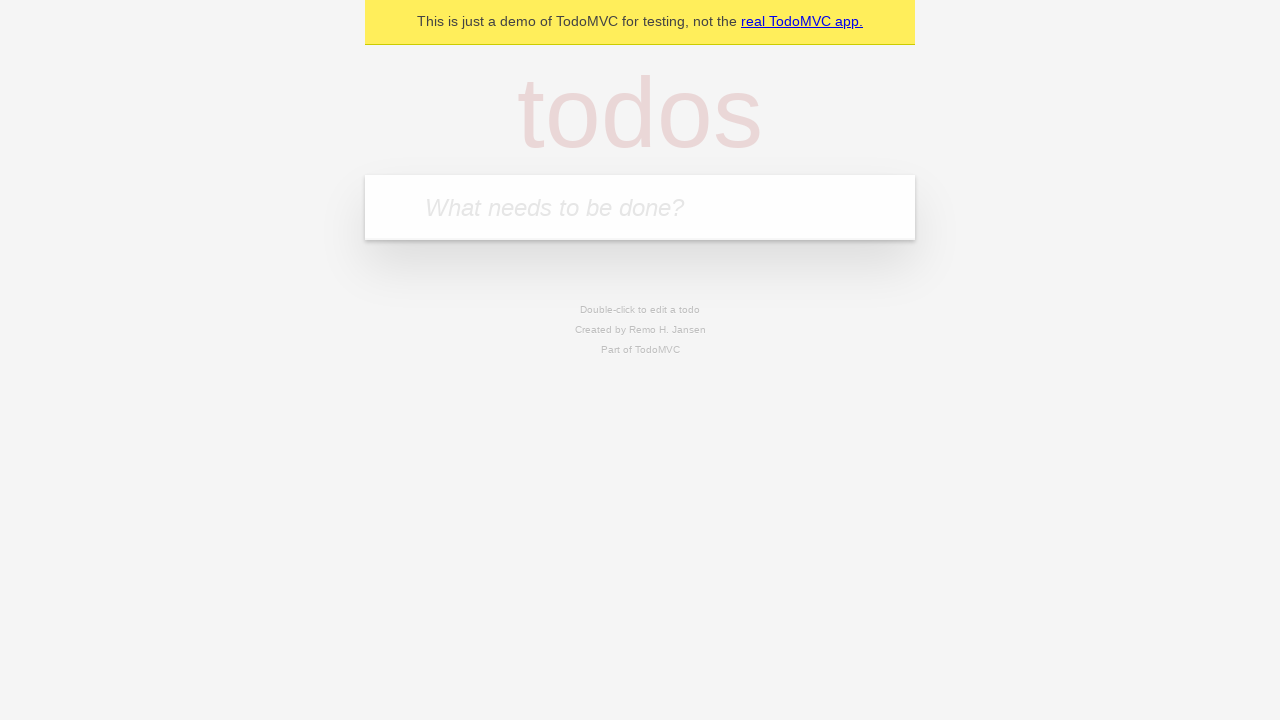

Filled new todo input with text containing leading and trailing whitespace on .new-todo
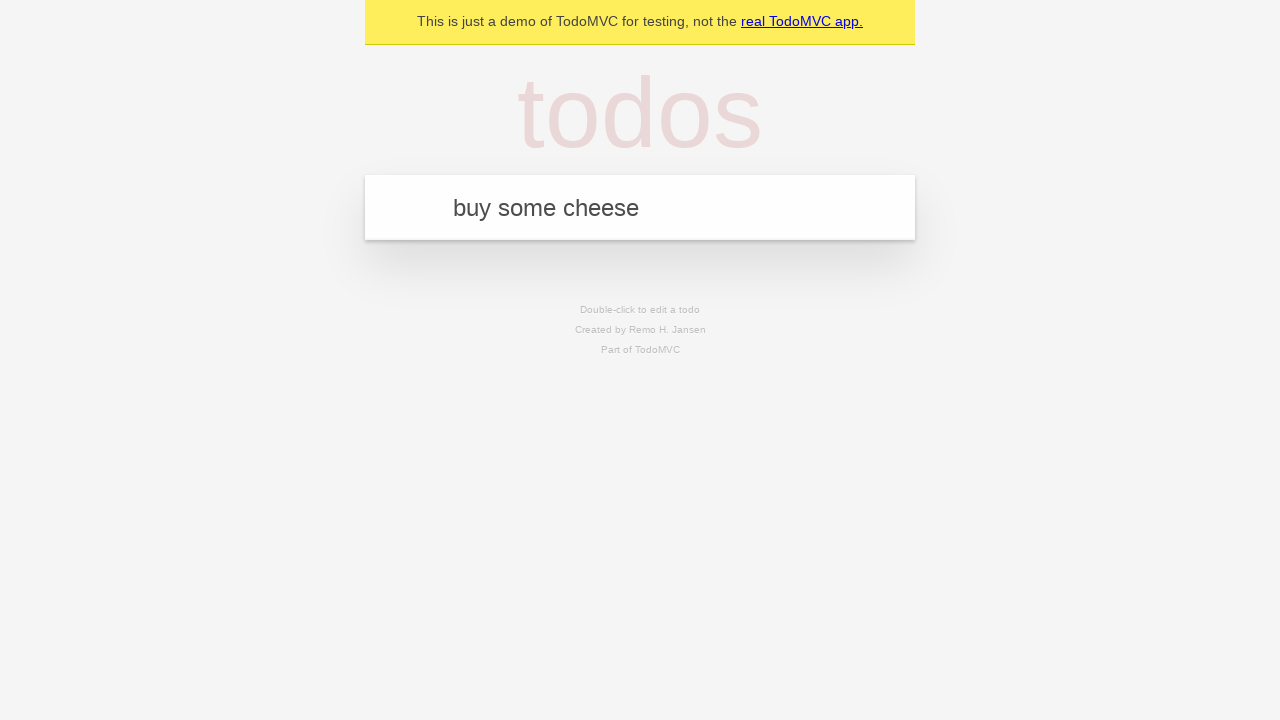

Pressed Enter to create the todo item on .new-todo
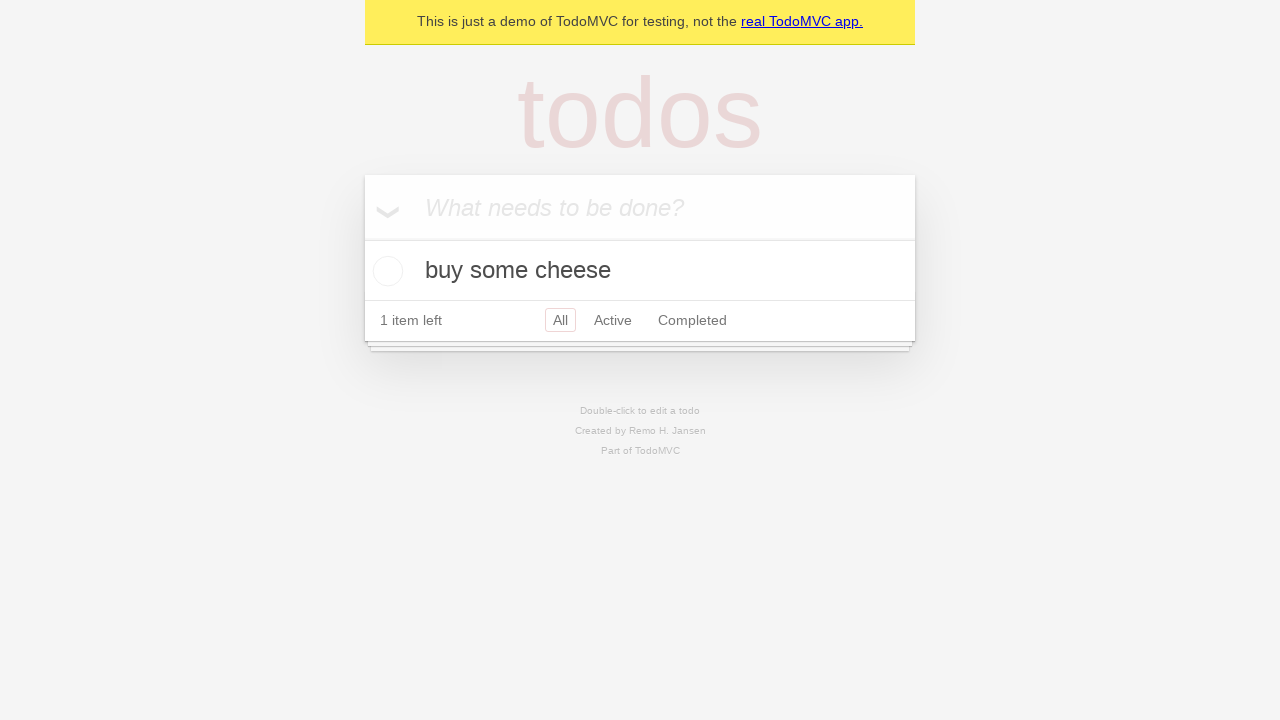

Todo item appeared in the list
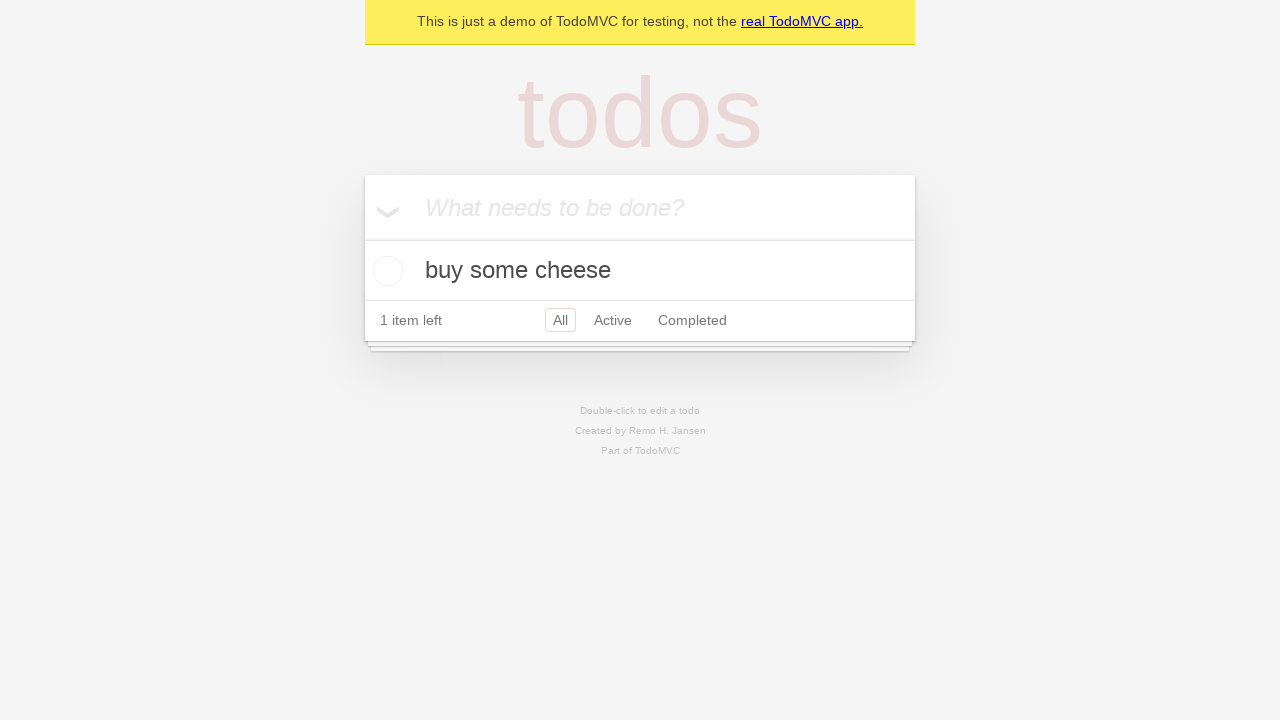

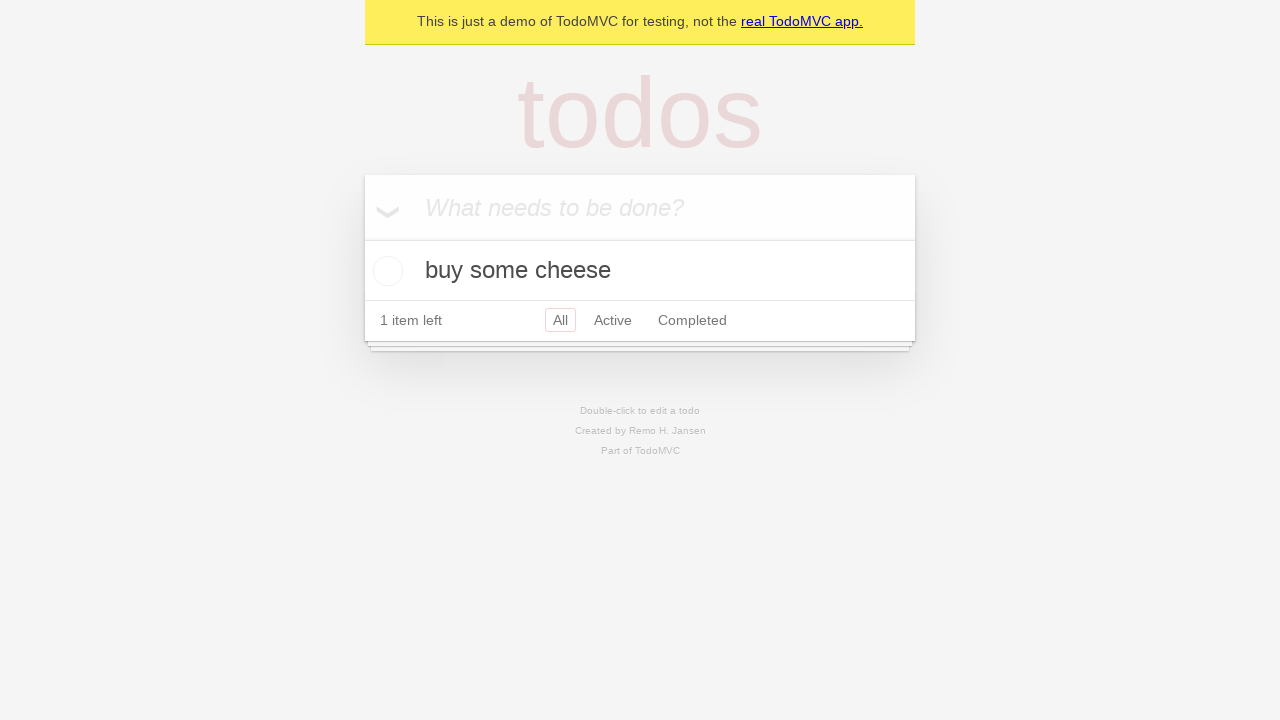